Navigates to Tesla's homepage and verifies that a Solar Panels header element is displayed on the page.

Starting URL: https://www.tesla.com/

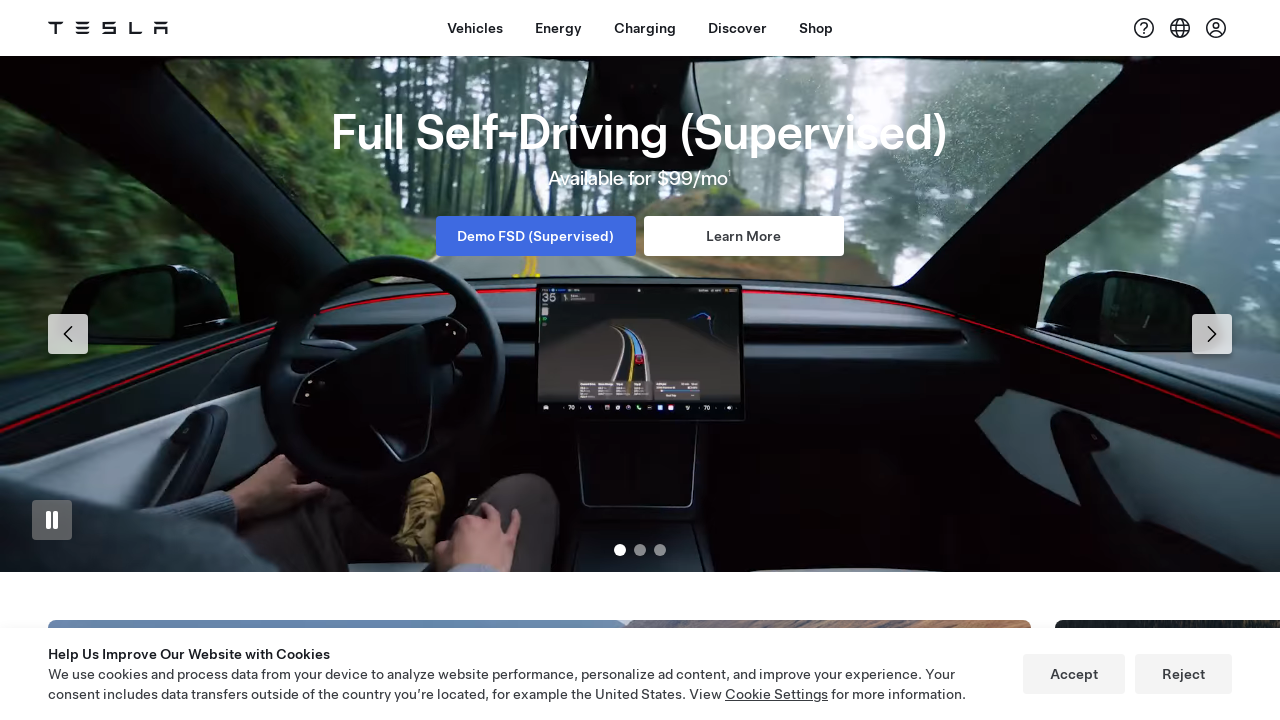

Navigated to Tesla homepage
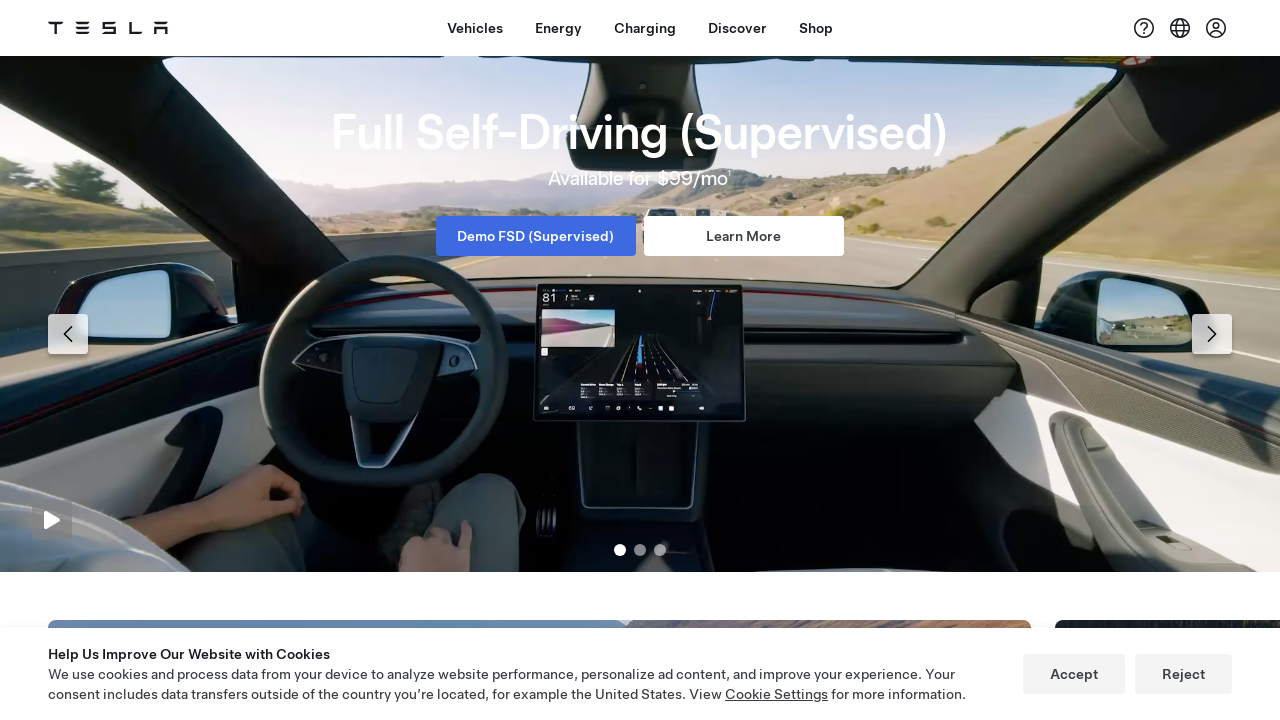

Located Solar Panels header element
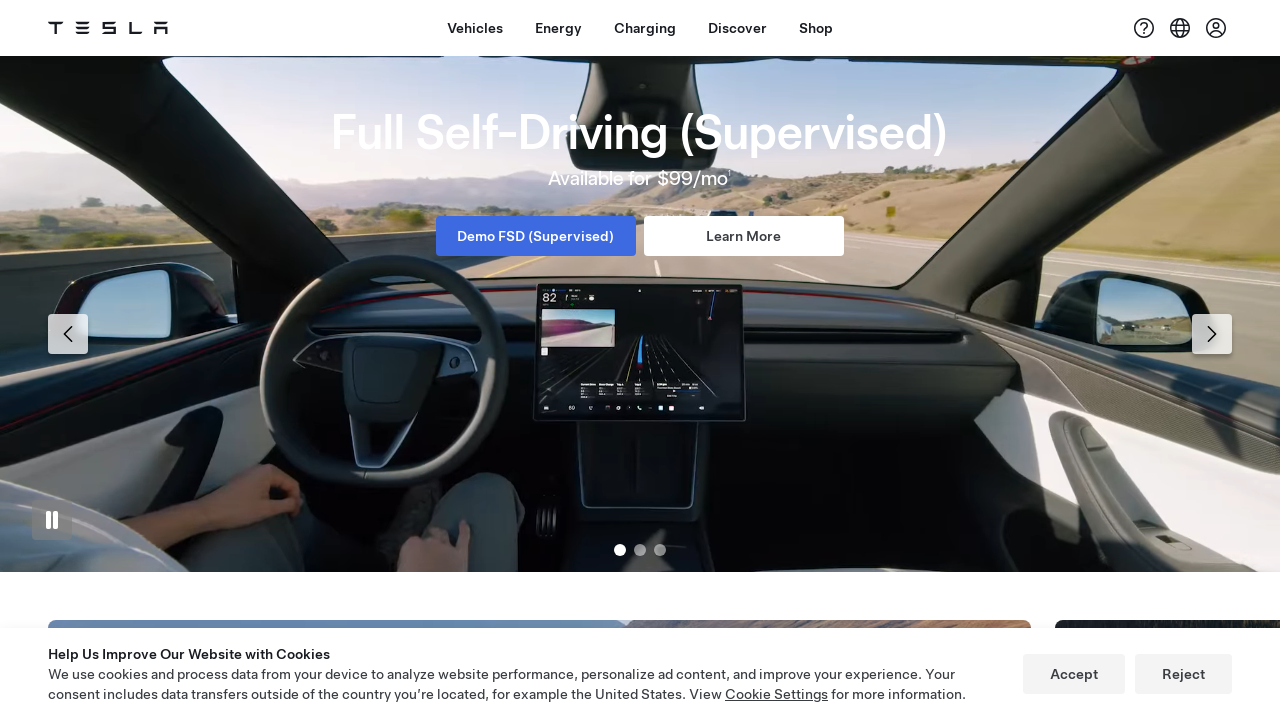

Solar Panels header element became visible
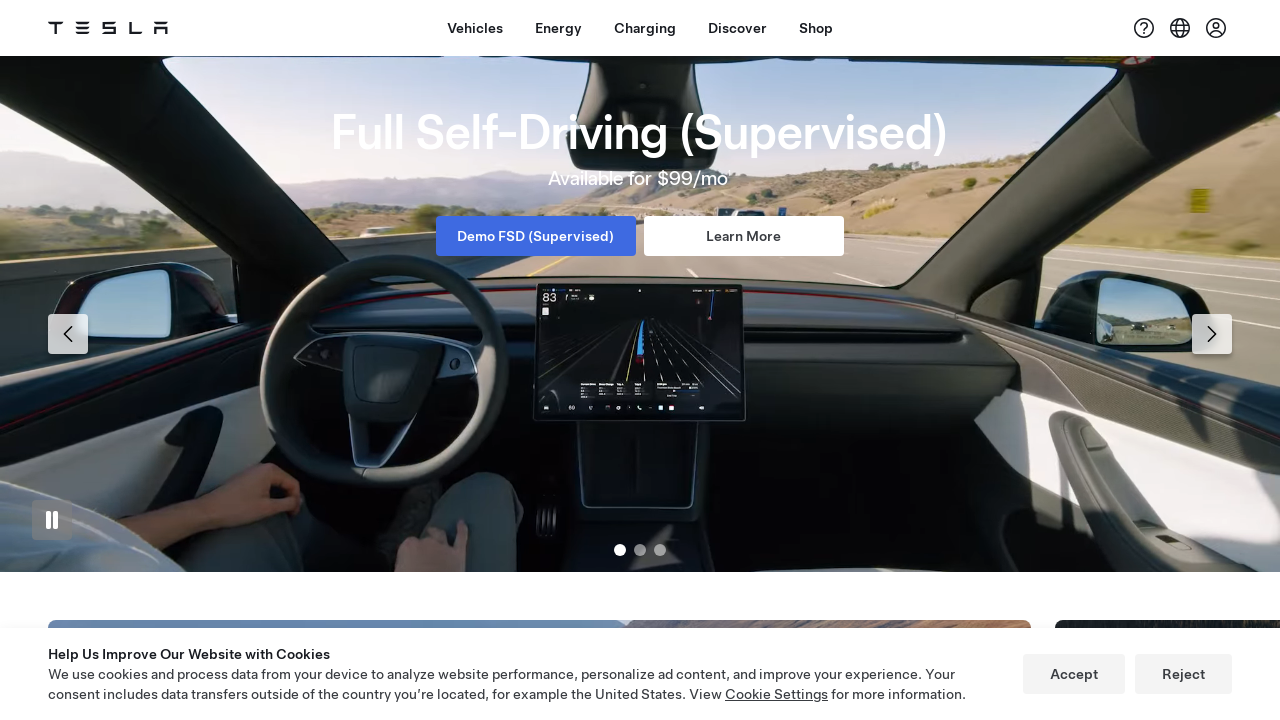

Verified Solar Panels header is displayed on the page
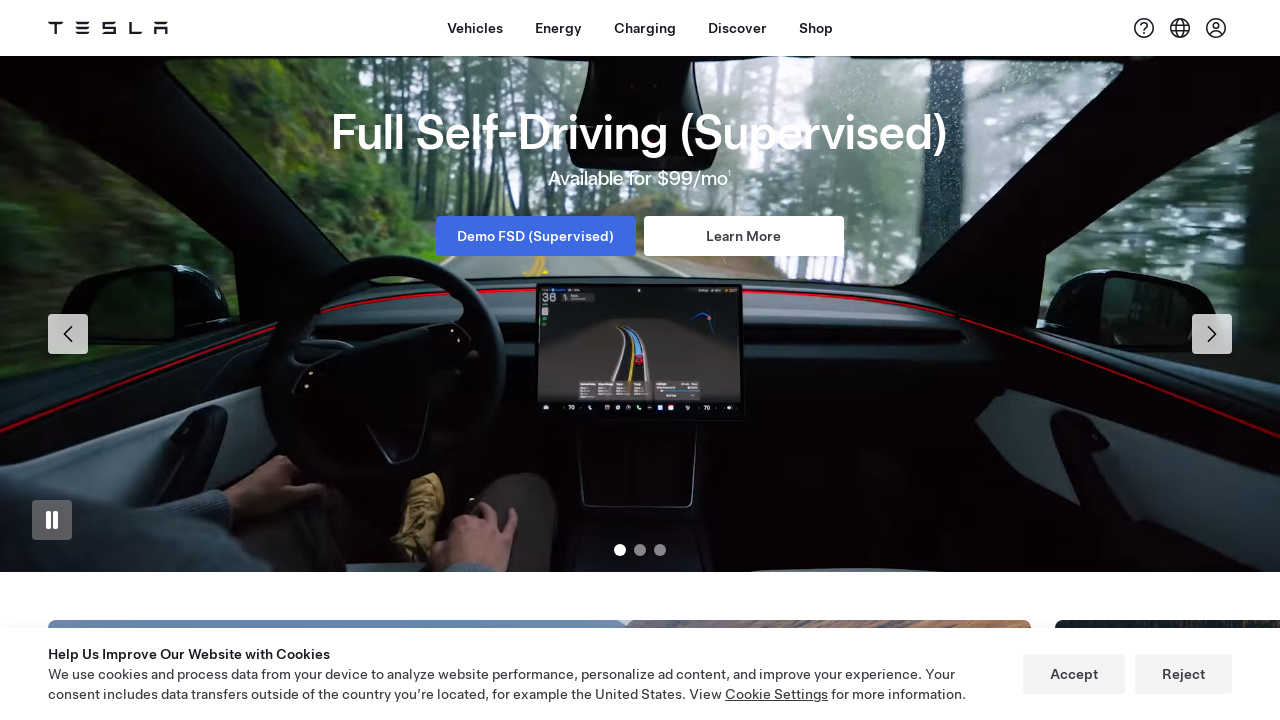

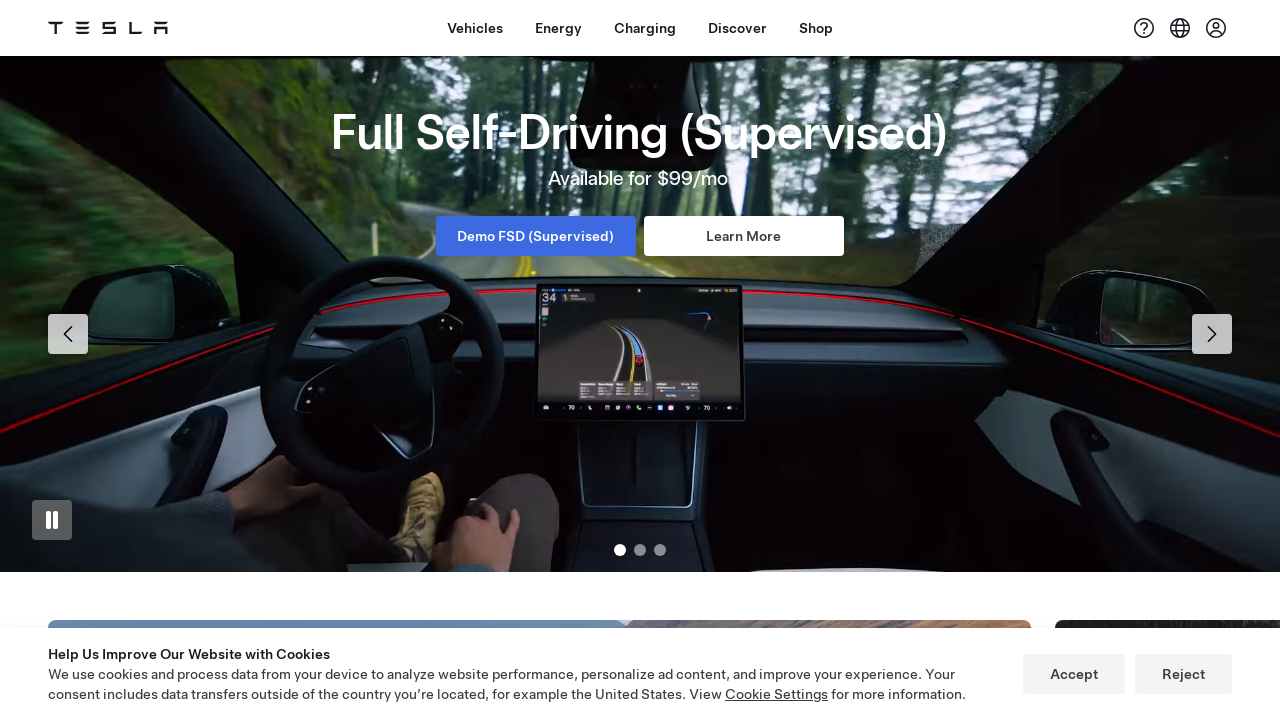